Clicks on Legal Notices link on Netflix homepage

Starting URL: https://www.netflix.com

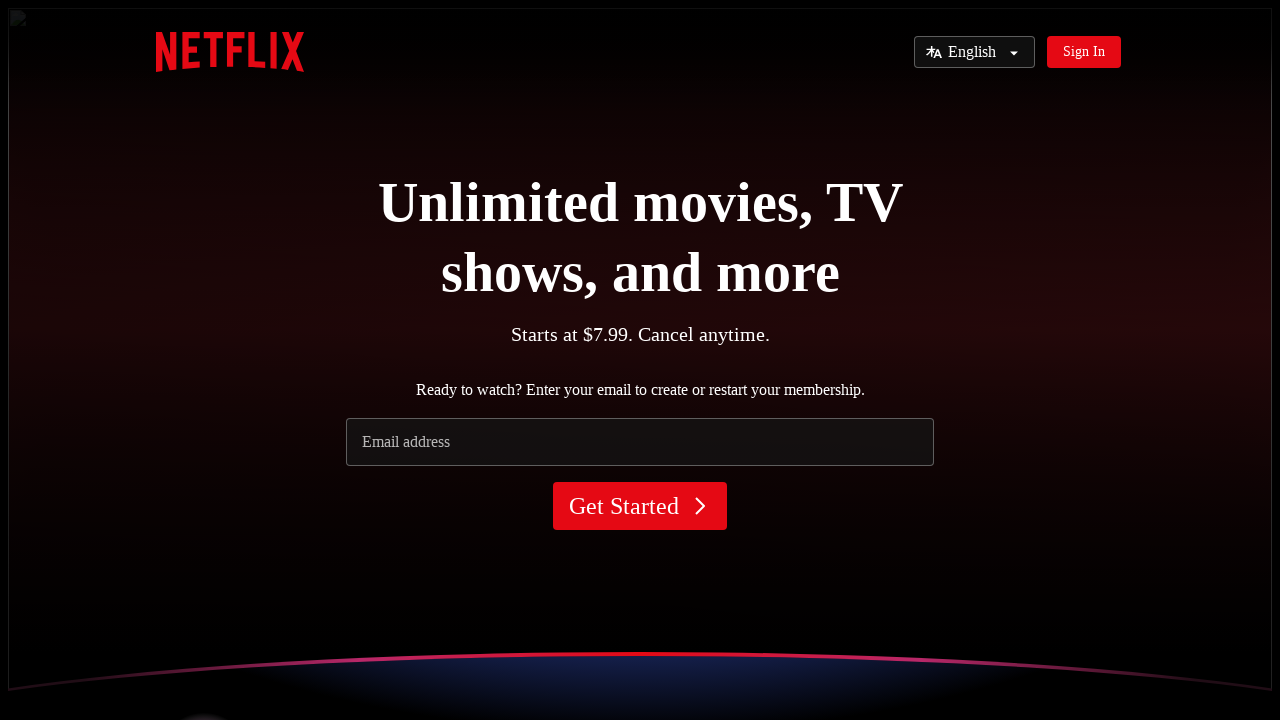

Clicked on Legal Notices link on Netflix homepage at (442, 360) on text=Legal Notices
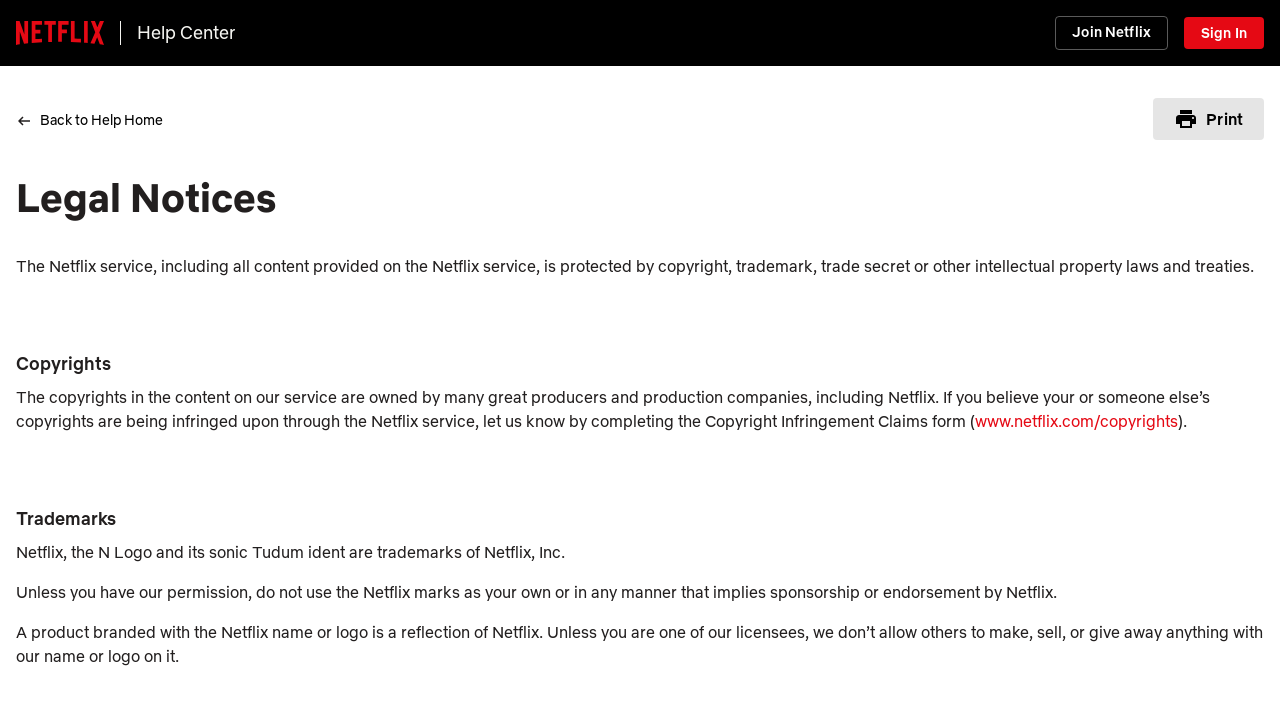

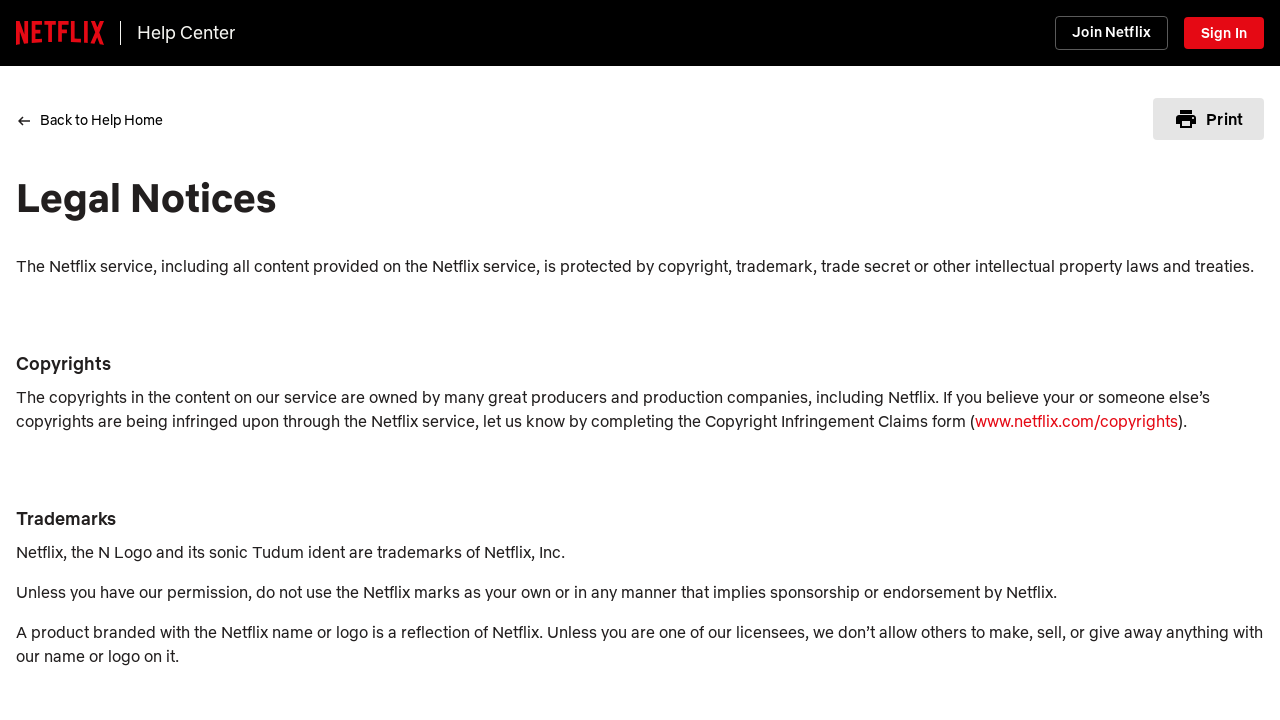